Tests un-marking items as complete by checking then unchecking the checkbox

Starting URL: https://demo.playwright.dev/todomvc

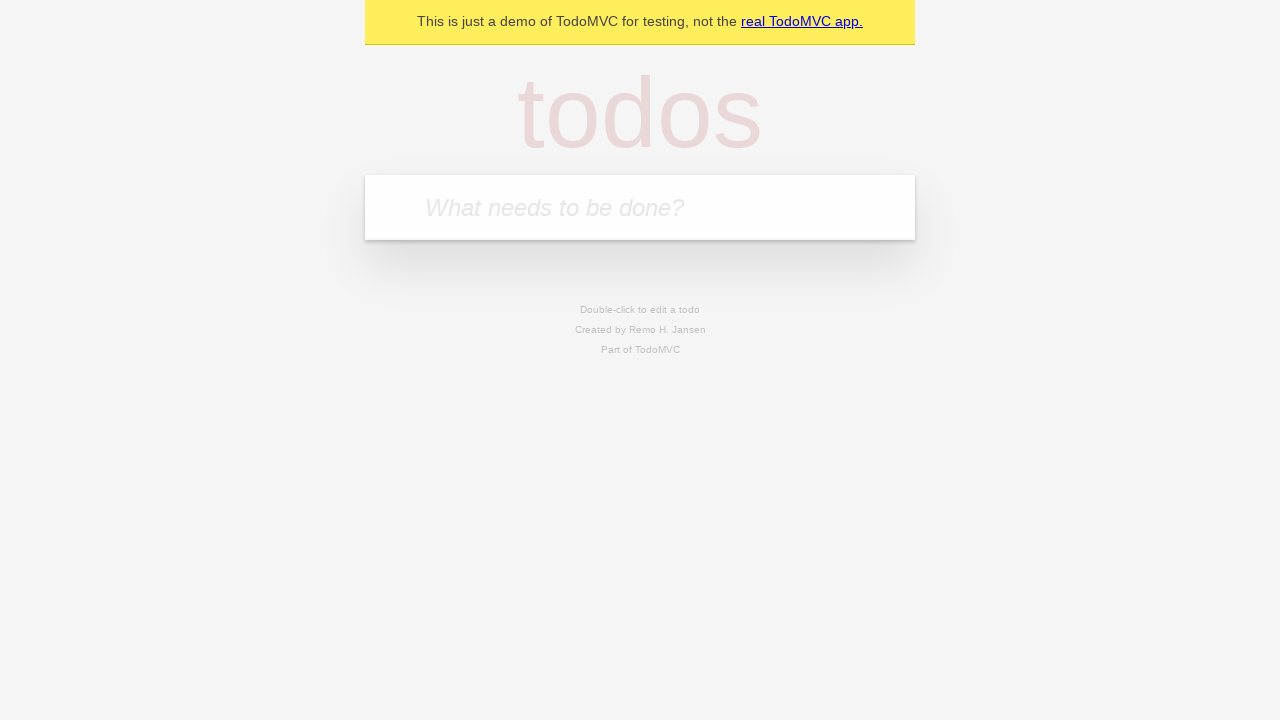

Filled todo input with 'buy some cheese' on internal:attr=[placeholder="What needs to be done?"i]
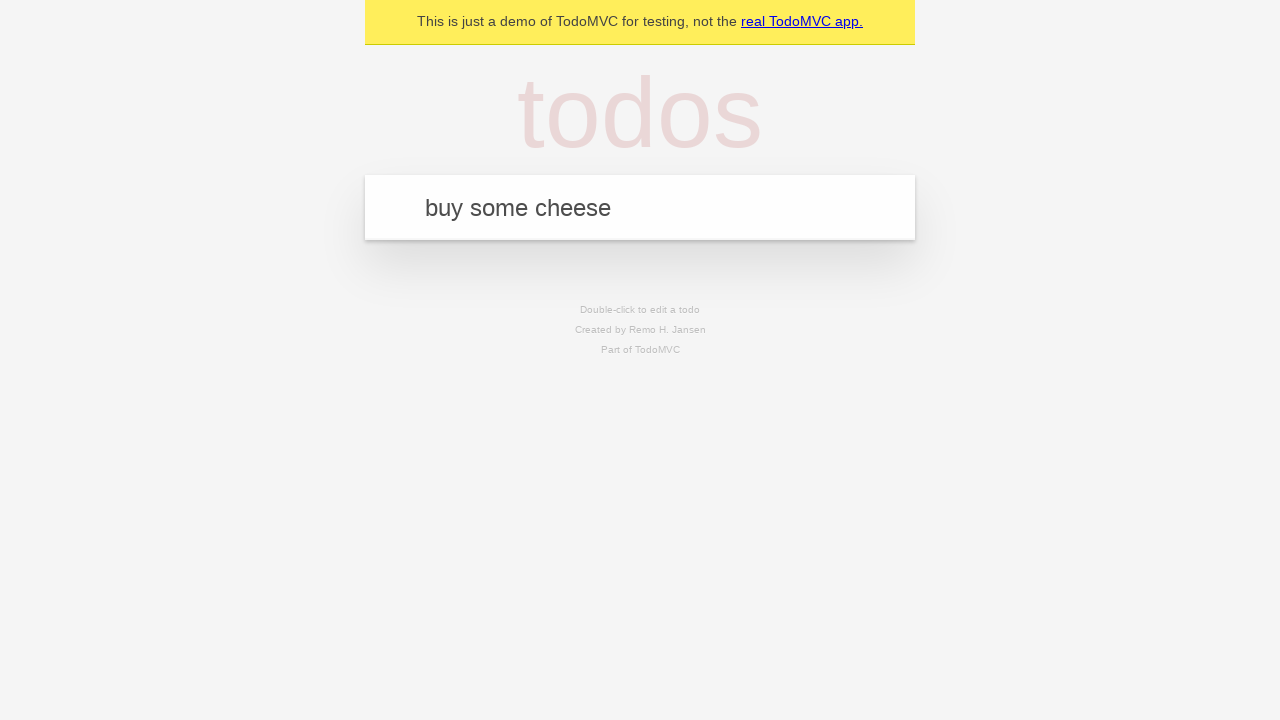

Pressed Enter to create todo item 'buy some cheese' on internal:attr=[placeholder="What needs to be done?"i]
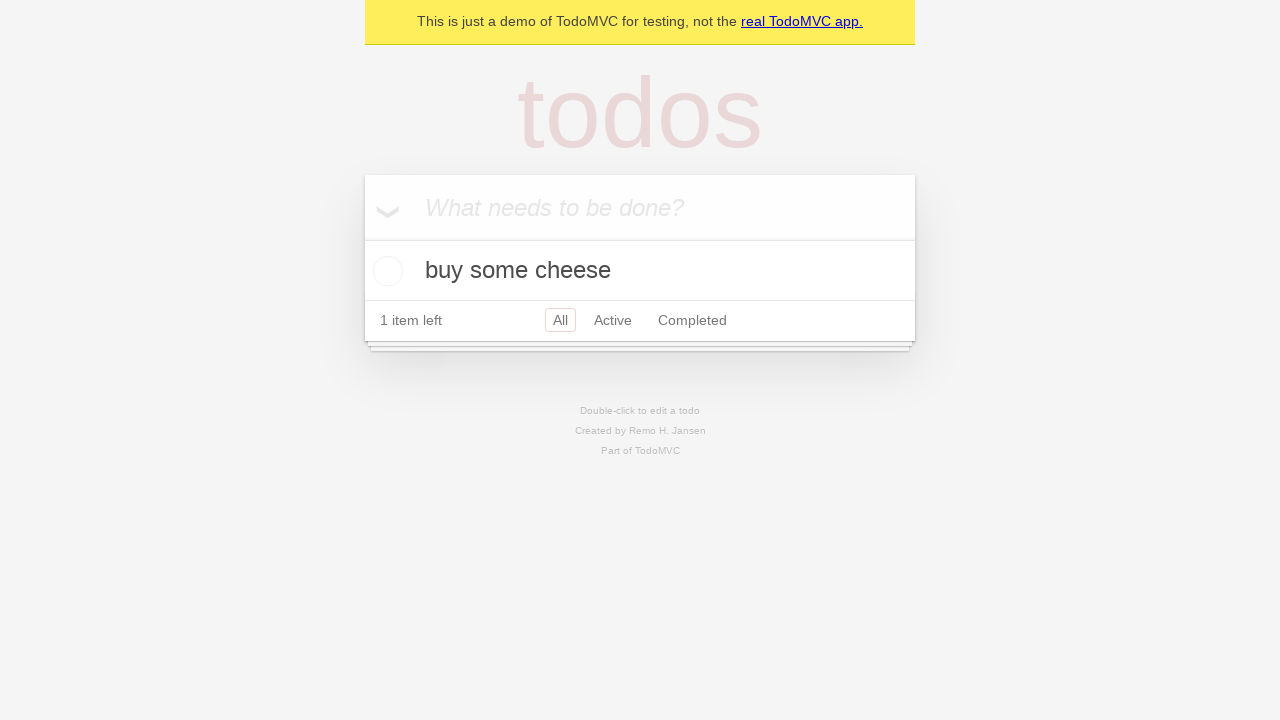

Filled todo input with 'feed the cat' on internal:attr=[placeholder="What needs to be done?"i]
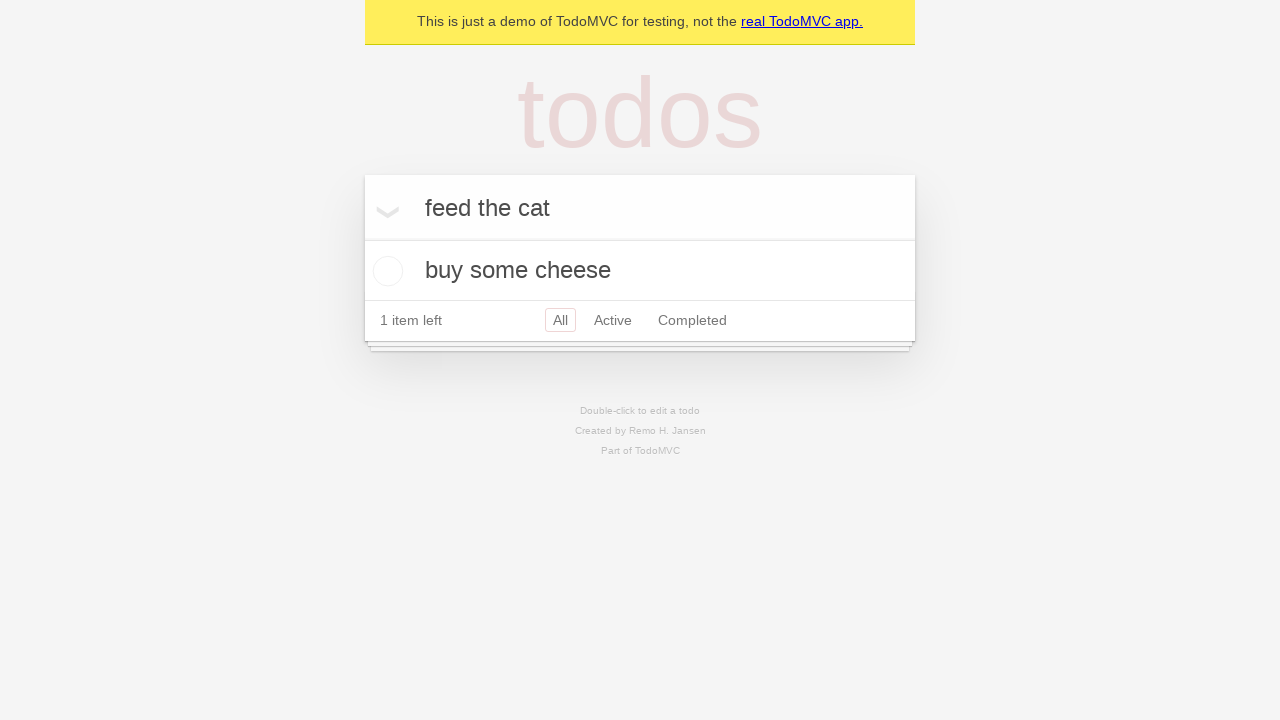

Pressed Enter to create todo item 'feed the cat' on internal:attr=[placeholder="What needs to be done?"i]
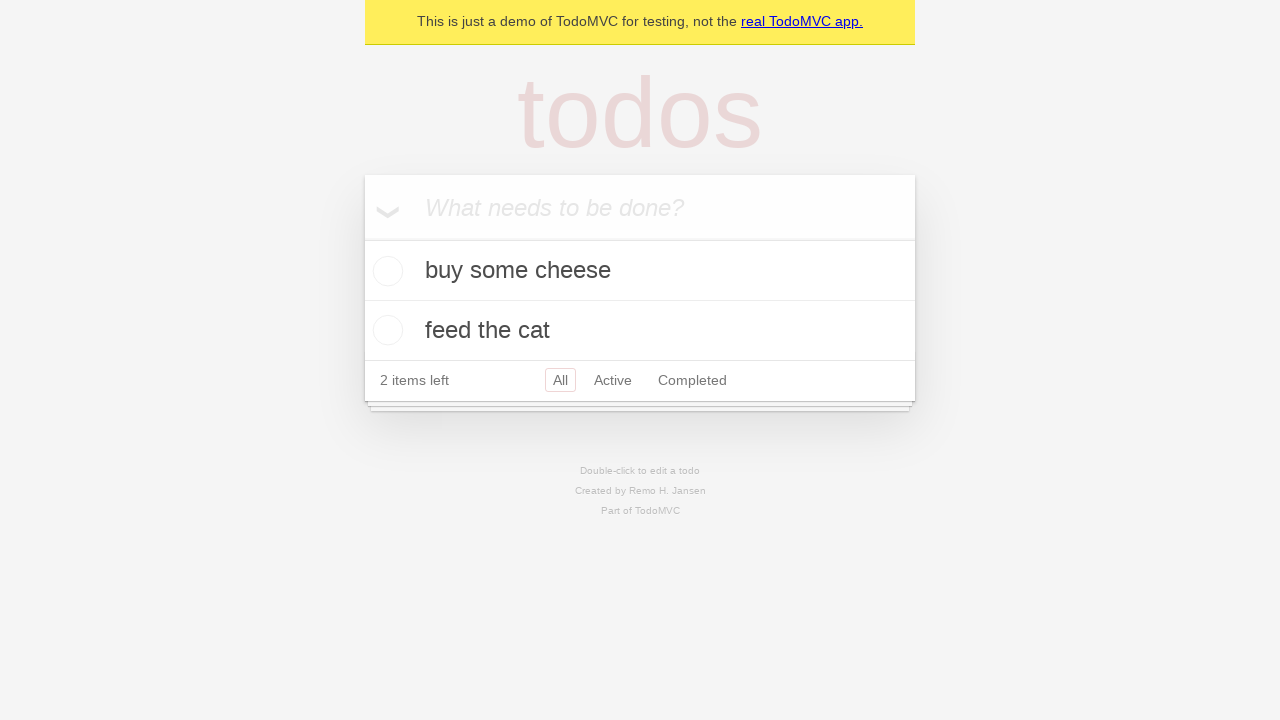

Located first todo item
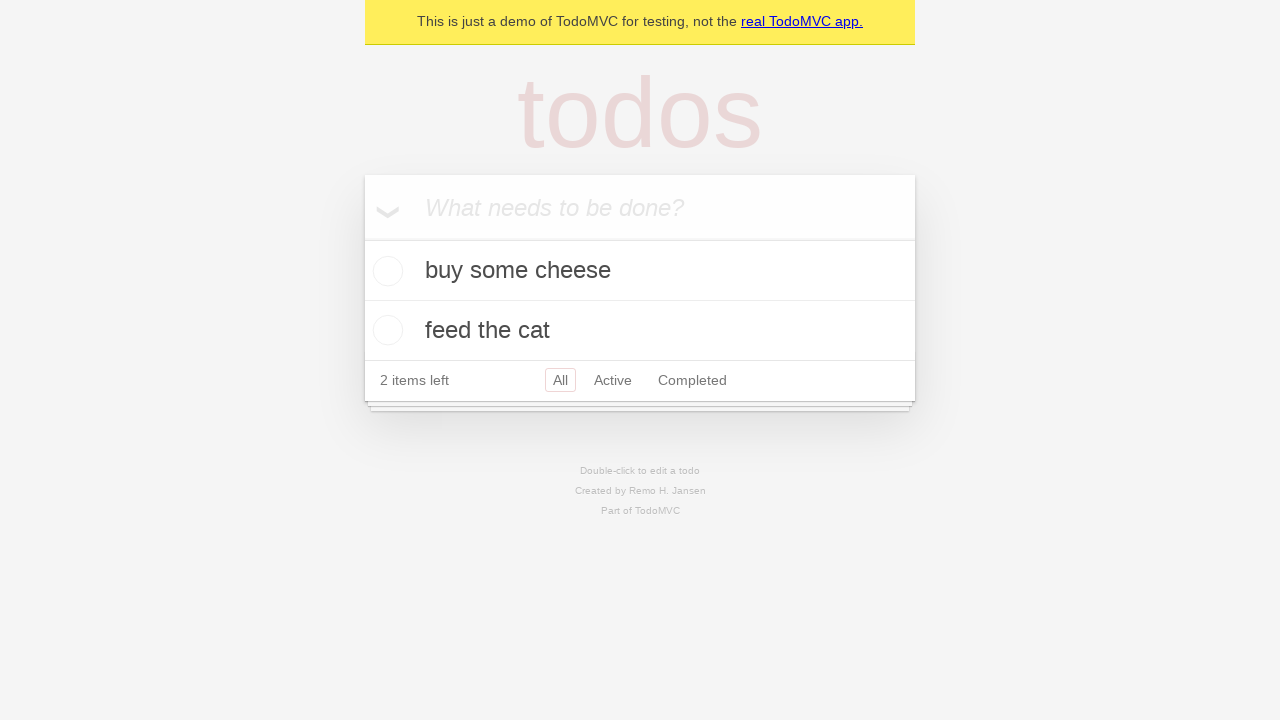

Located checkbox for first todo item
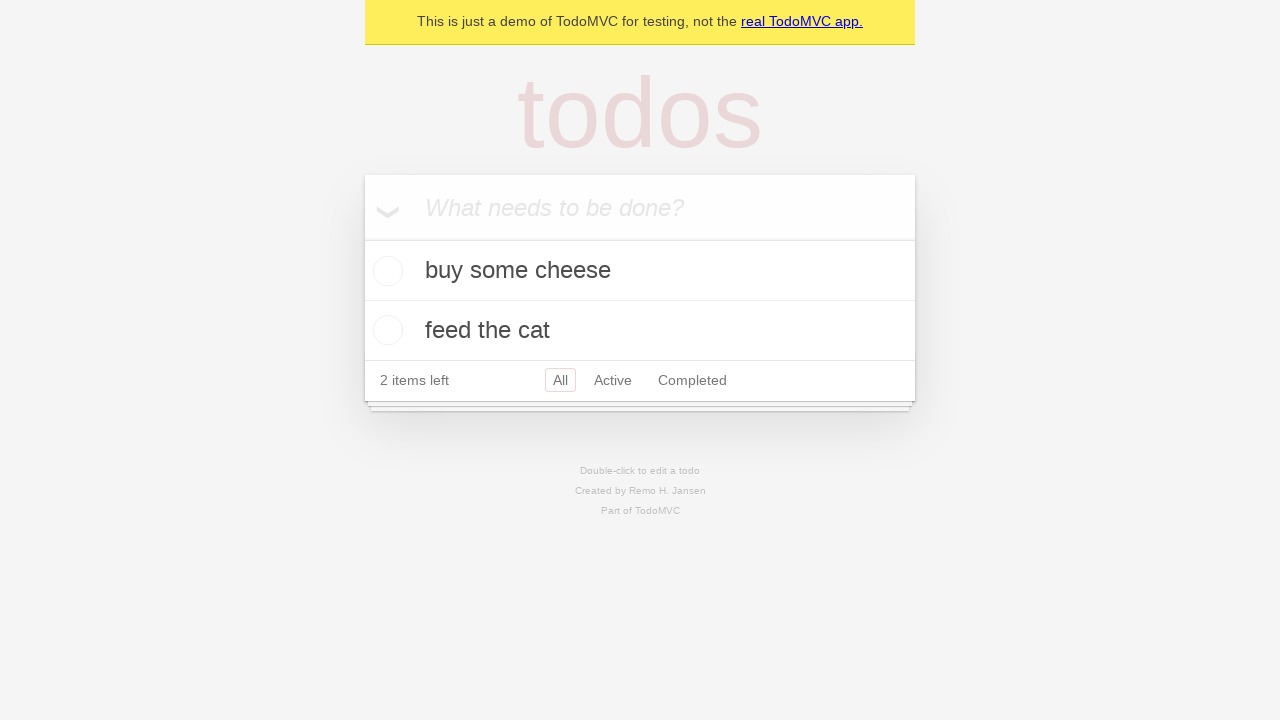

Marked first todo item as complete at (385, 271) on [data-testid='todo-item'] >> nth=0 >> internal:role=checkbox
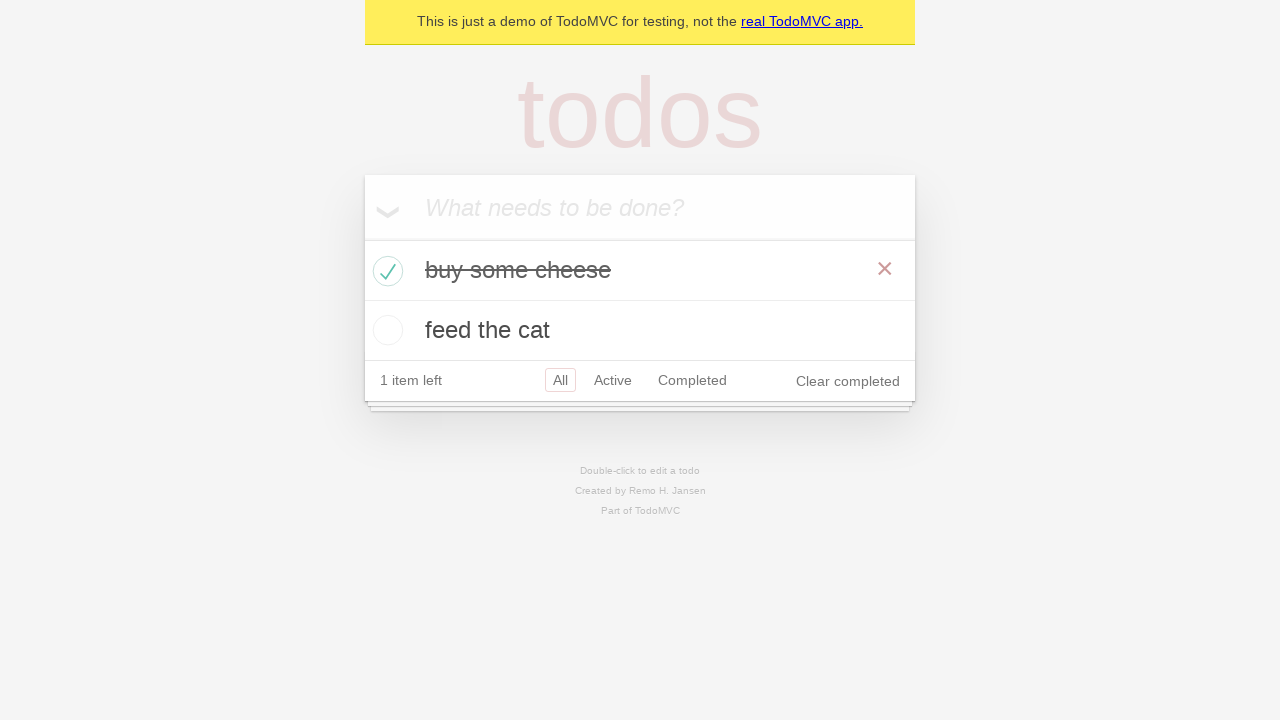

Unmarked first todo item as complete at (385, 271) on [data-testid='todo-item'] >> nth=0 >> internal:role=checkbox
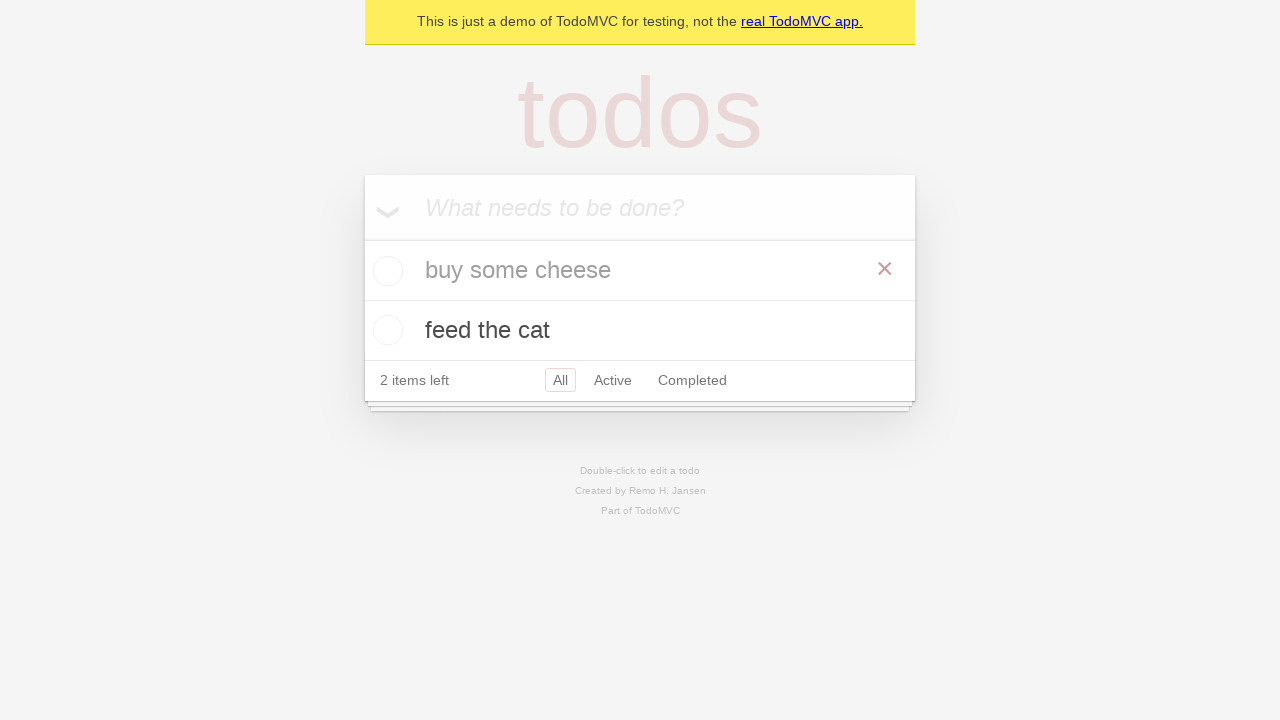

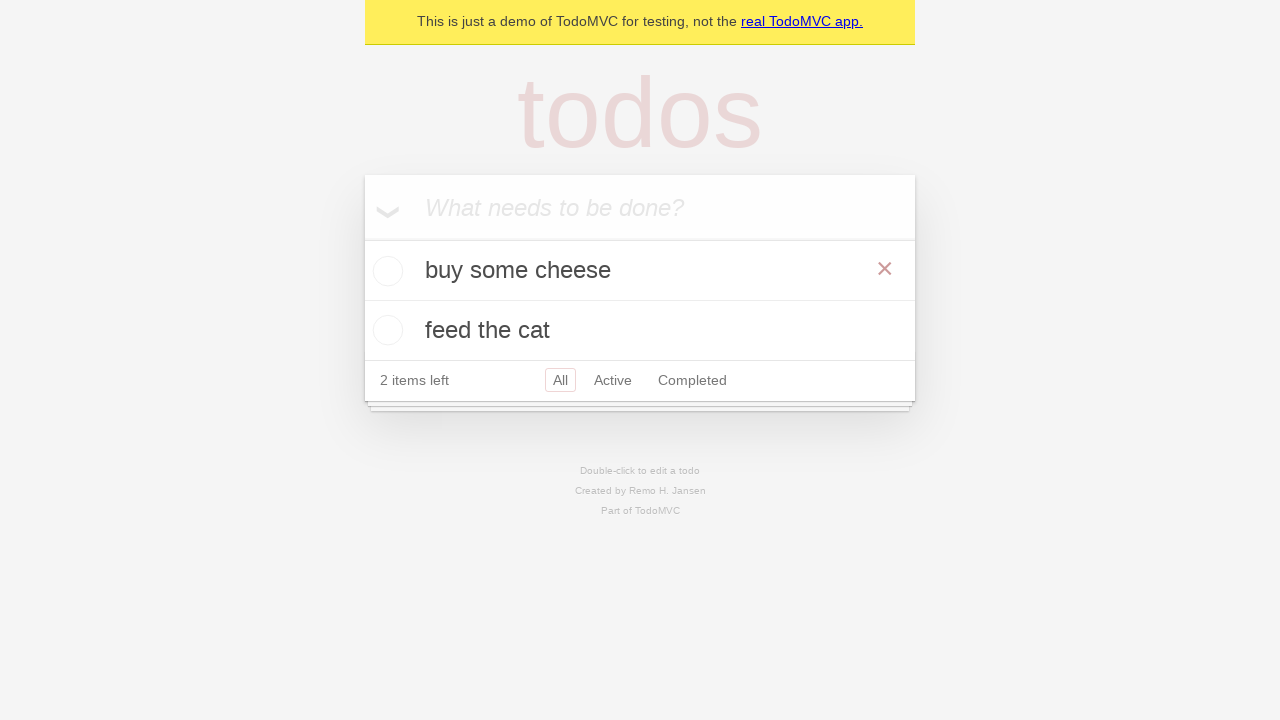